Tests the category navigation menu by clicking "Shop by Category" and then selecting a specific category option to verify navigation works correctly.

Starting URL: https://ecommerce-playground.lambdatest.io/

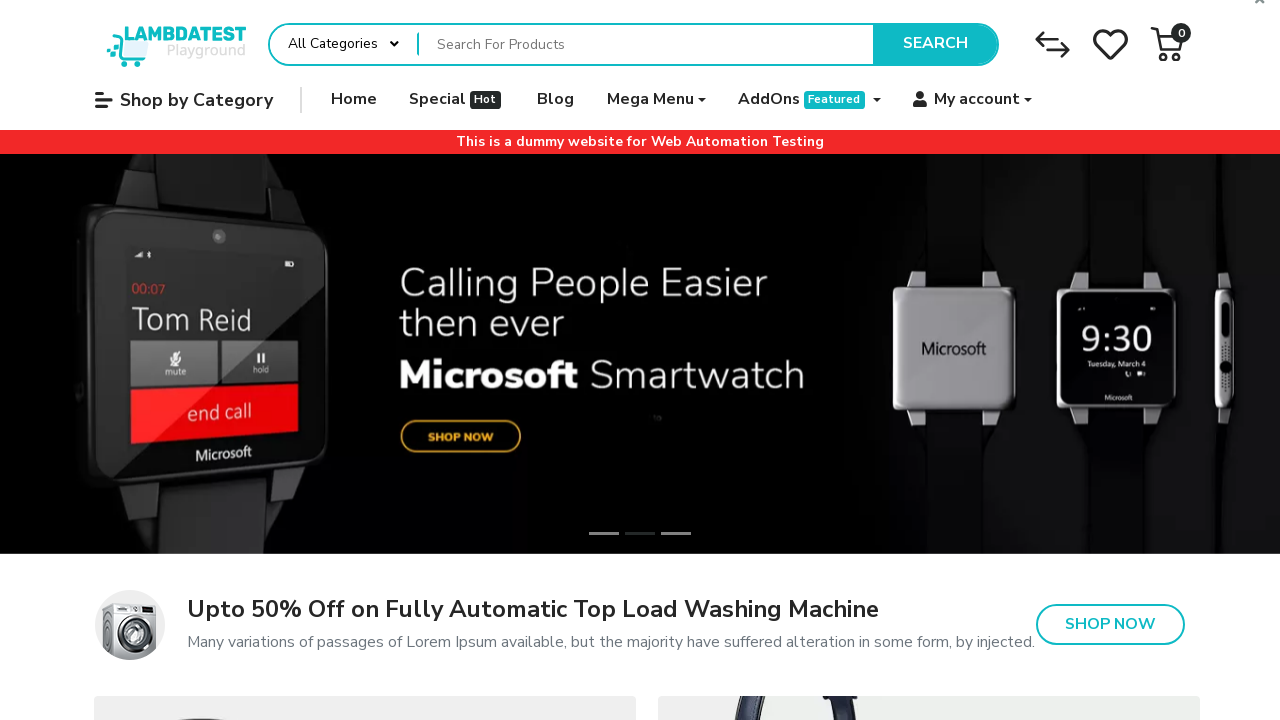

Clicked 'Shop by Category' menu at (184, 100) on xpath=//a[normalize-space()='Shop by Category']
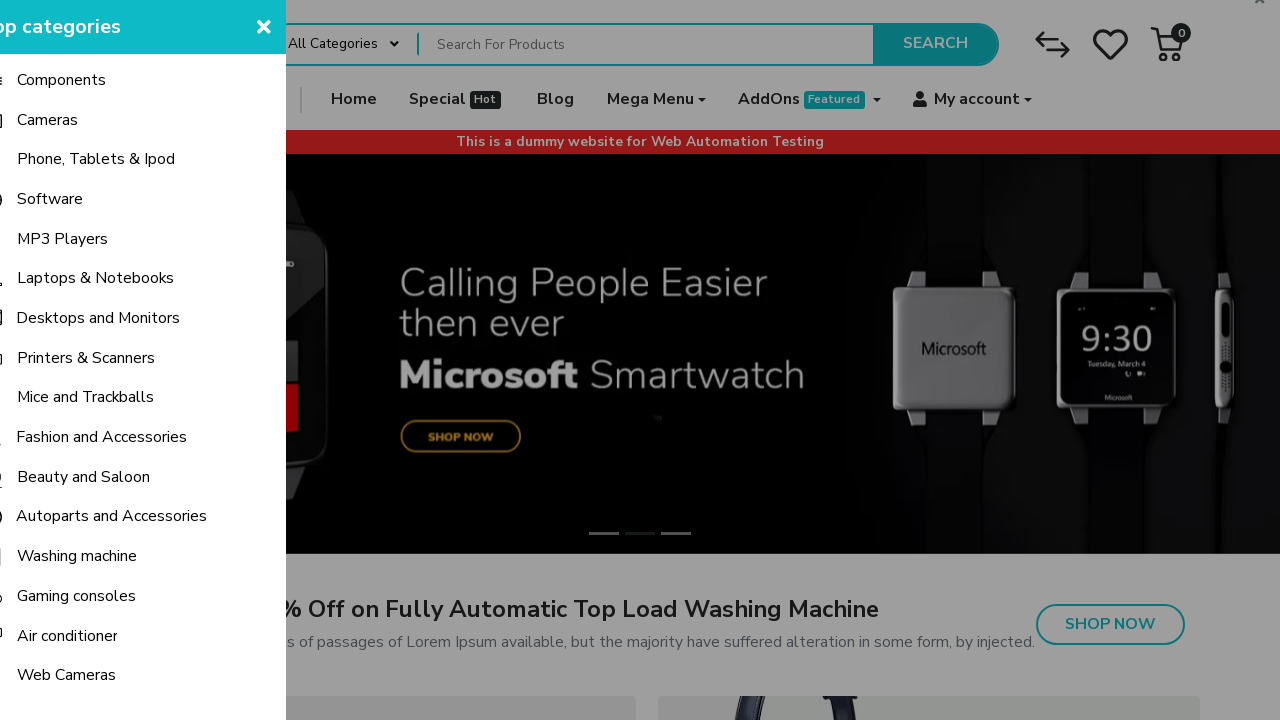

Waited for Components category option to become visible
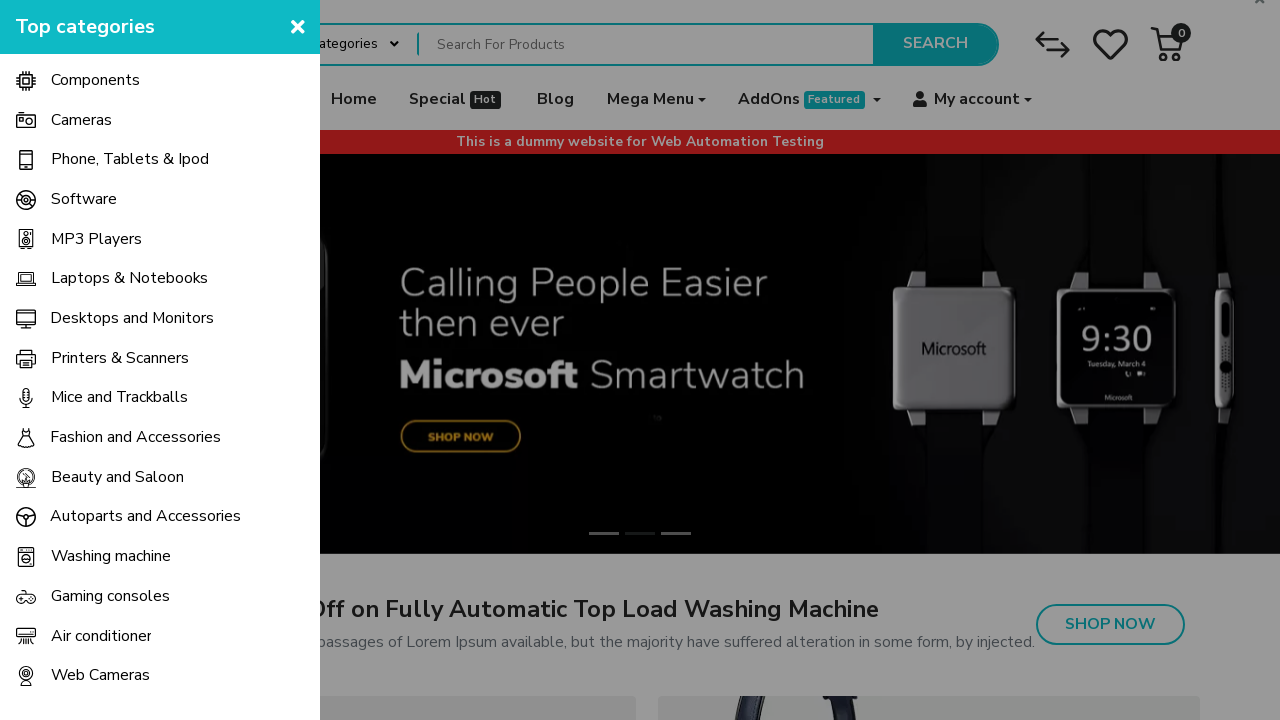

Clicked Components category option at (95, 81) on //span[normalize-space()='Components']
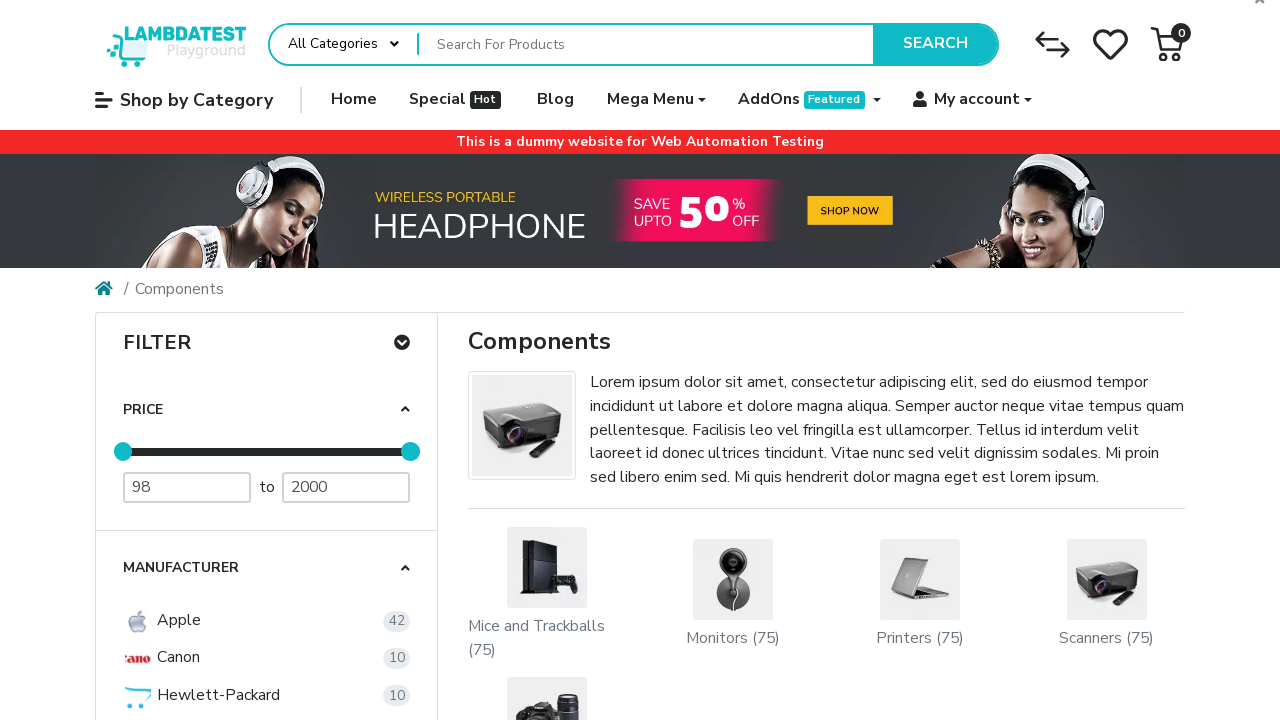

Components category page loaded successfully
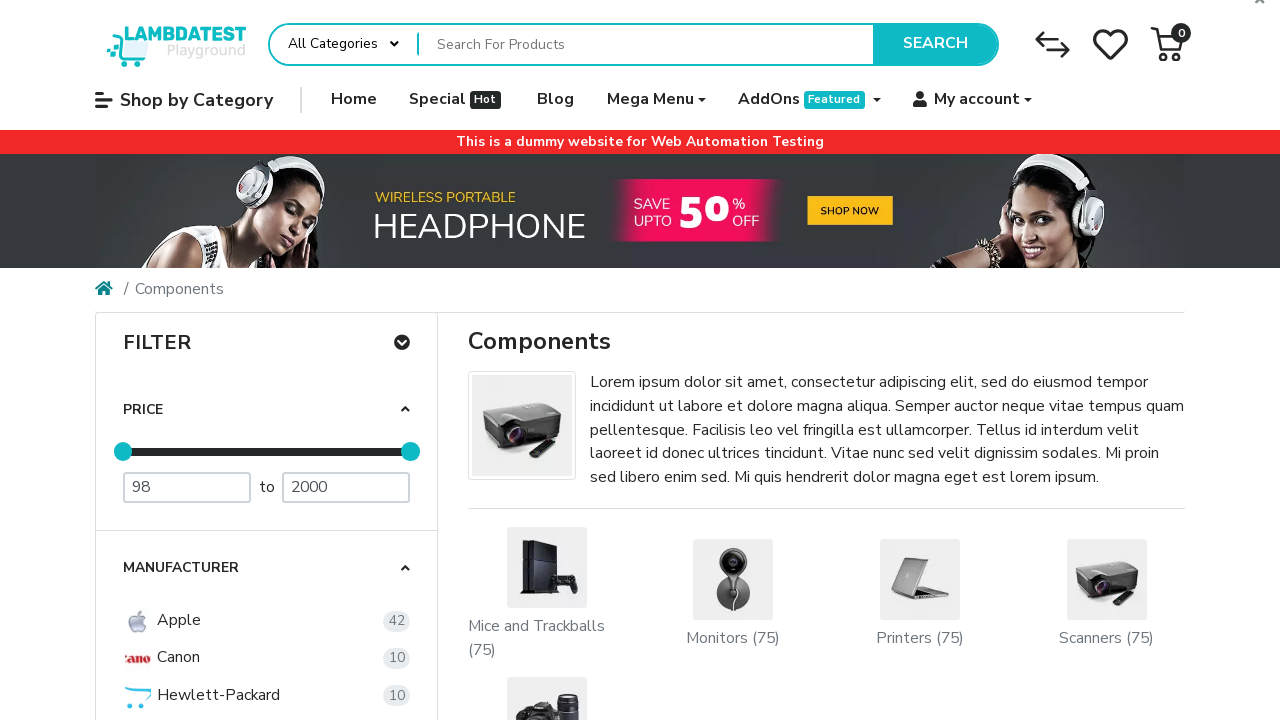

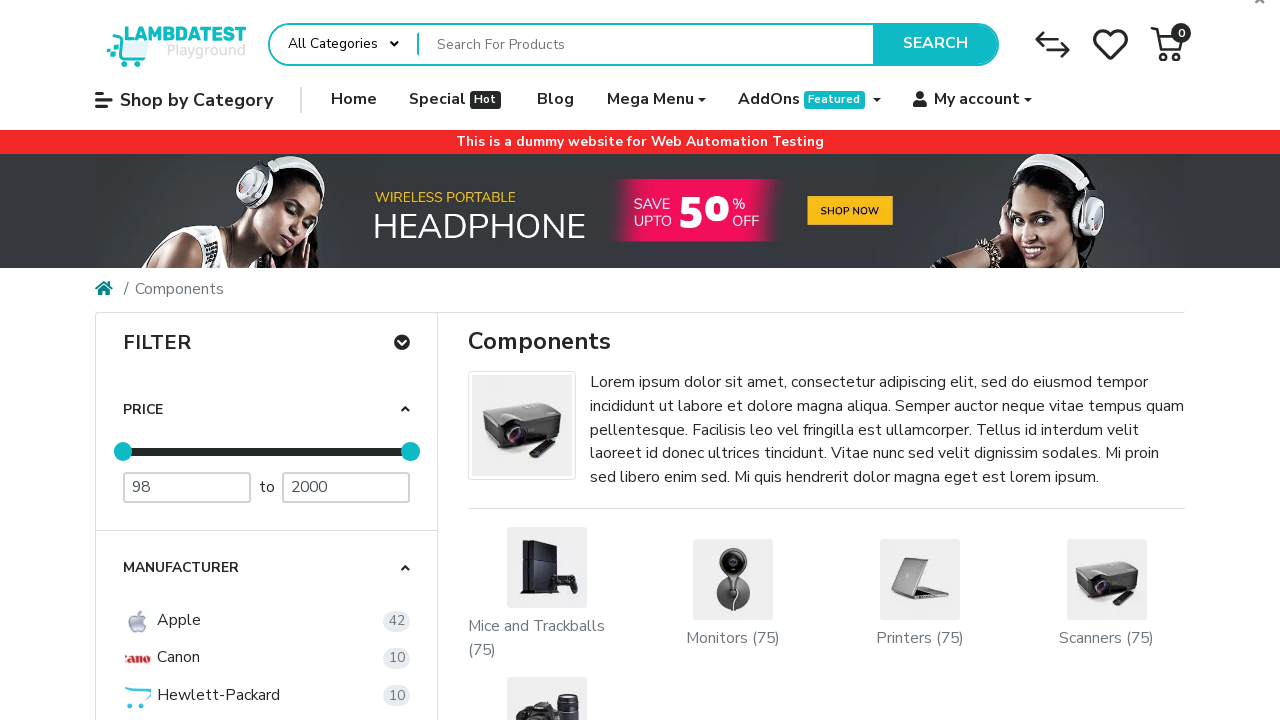